Tests that selecting the round trip option enables the return date field by clicking the round trip radio button and verifying the return date div's style changes to indicate it's enabled.

Starting URL: https://rahulshettyacademy.com/dropdownsPractise/

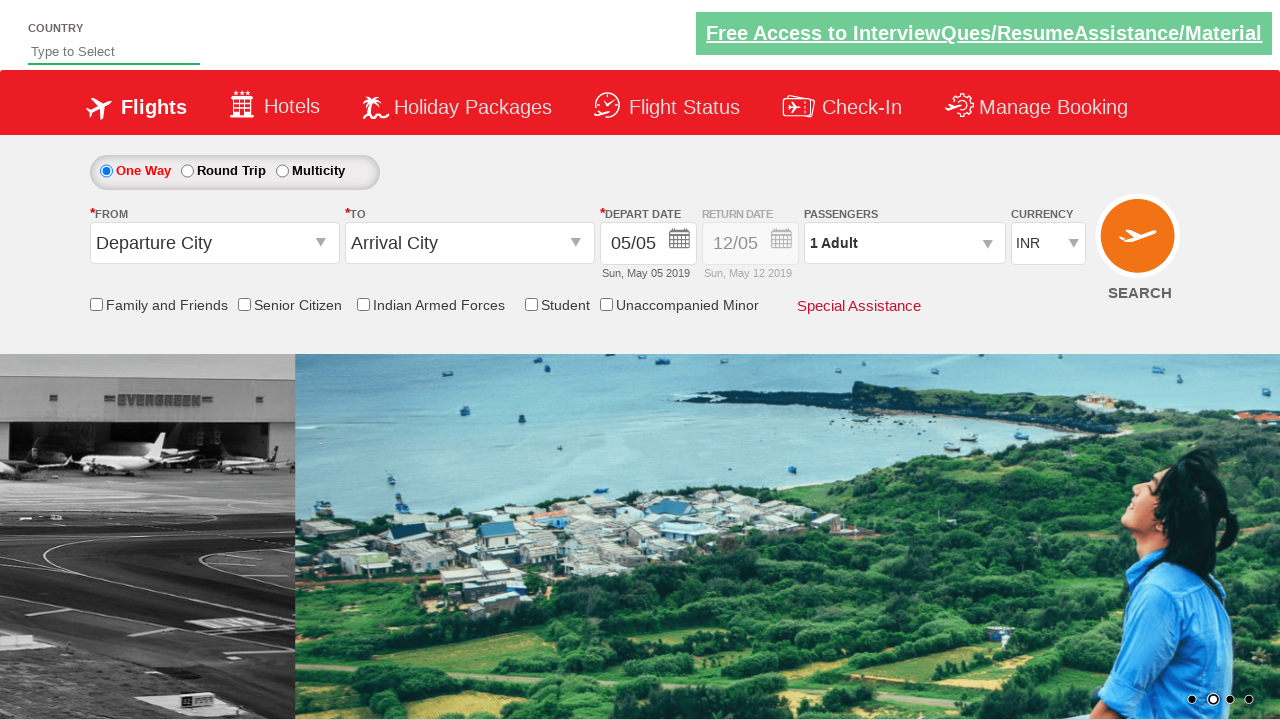

Retrieved initial style attribute of return date div
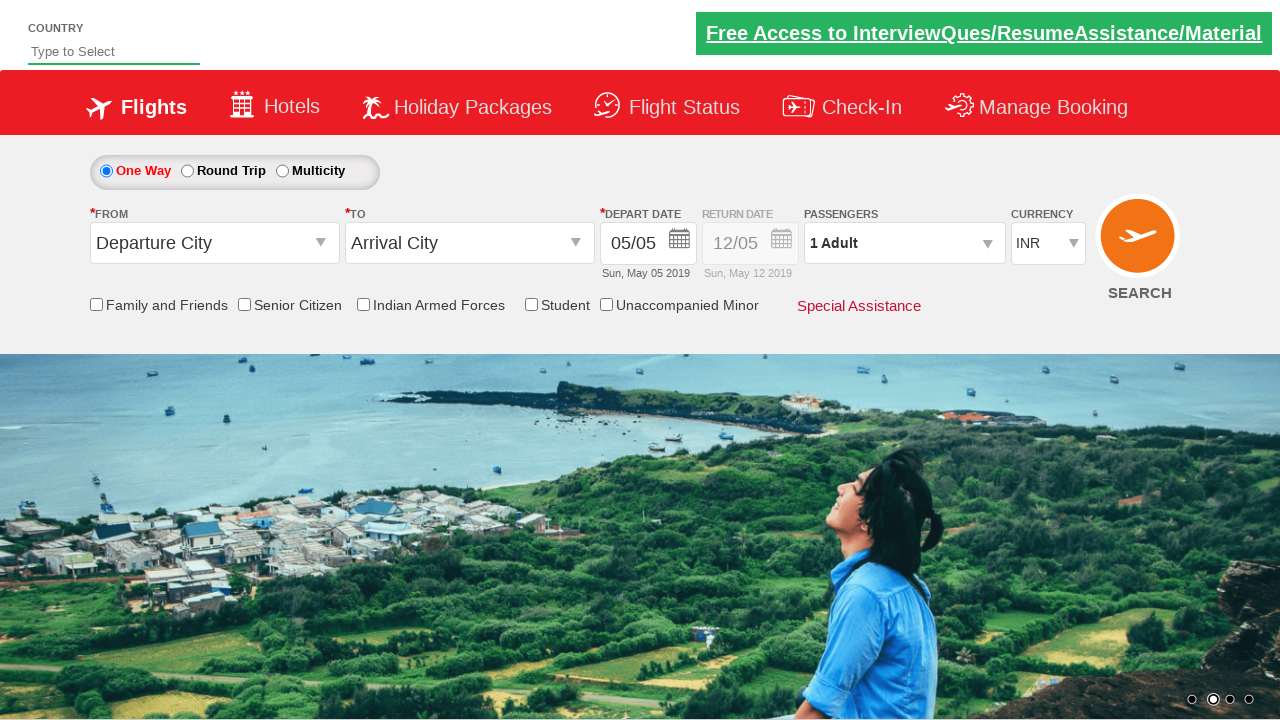

Clicked round trip radio button at (187, 171) on #ctl00_mainContent_rbtnl_Trip_1
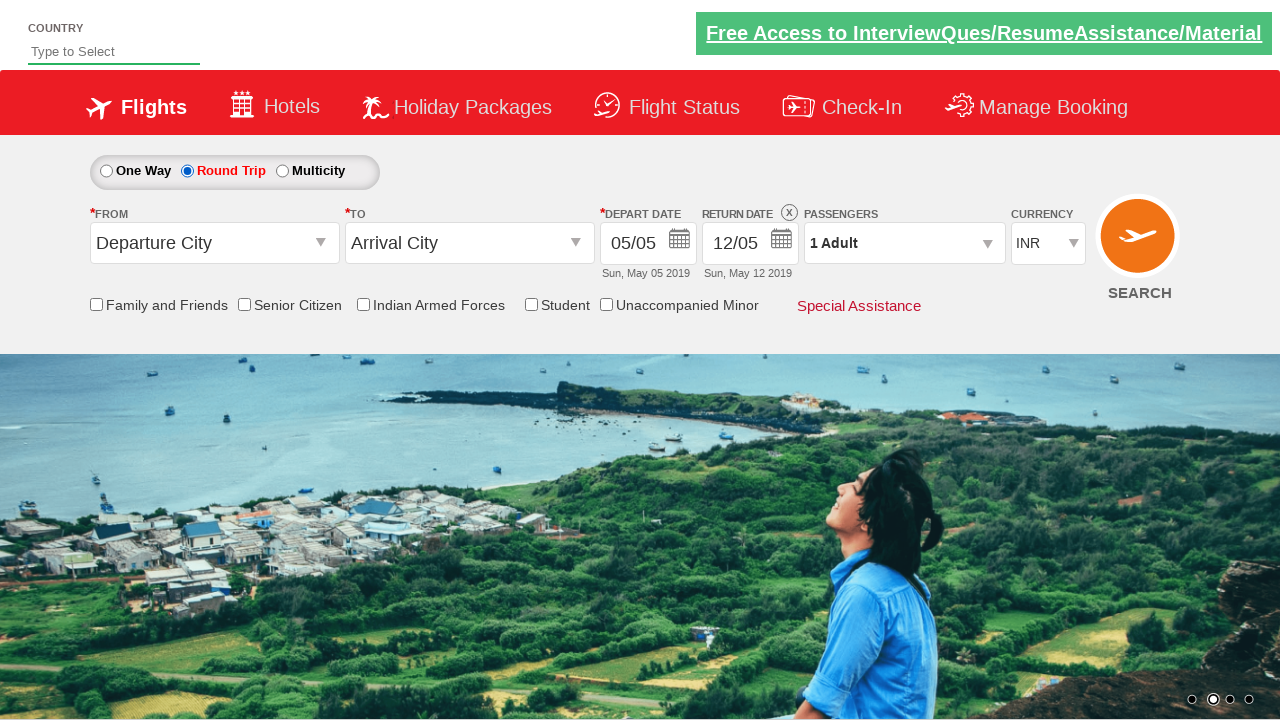

Waited 500ms for return date field style to update
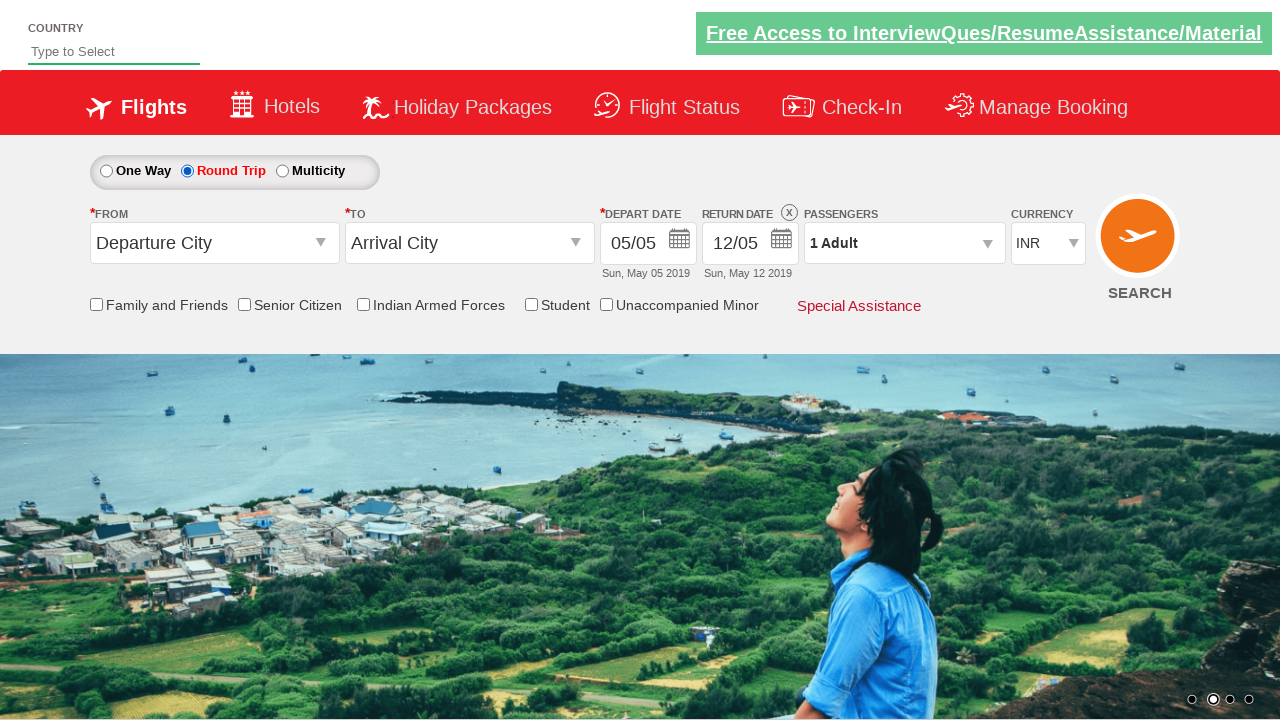

Retrieved updated style attribute of return date div after round trip selection
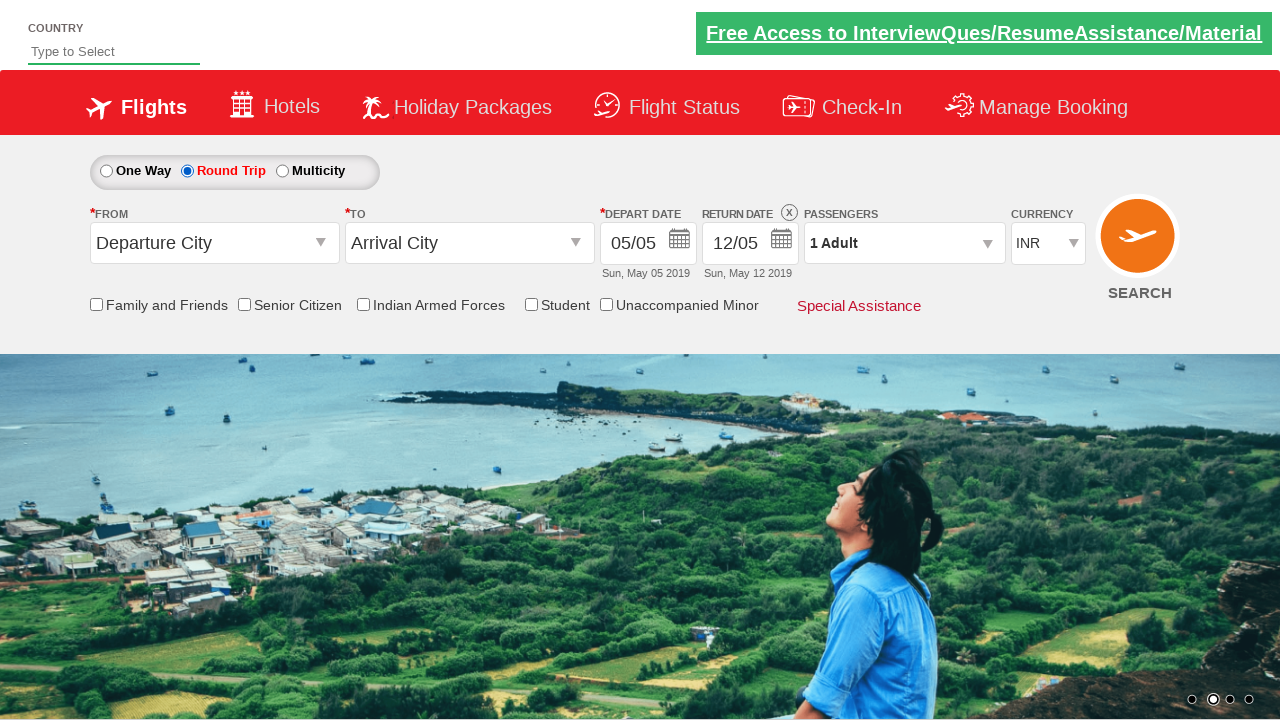

Verified return date field is enabled - style contains '1' indicating visibility
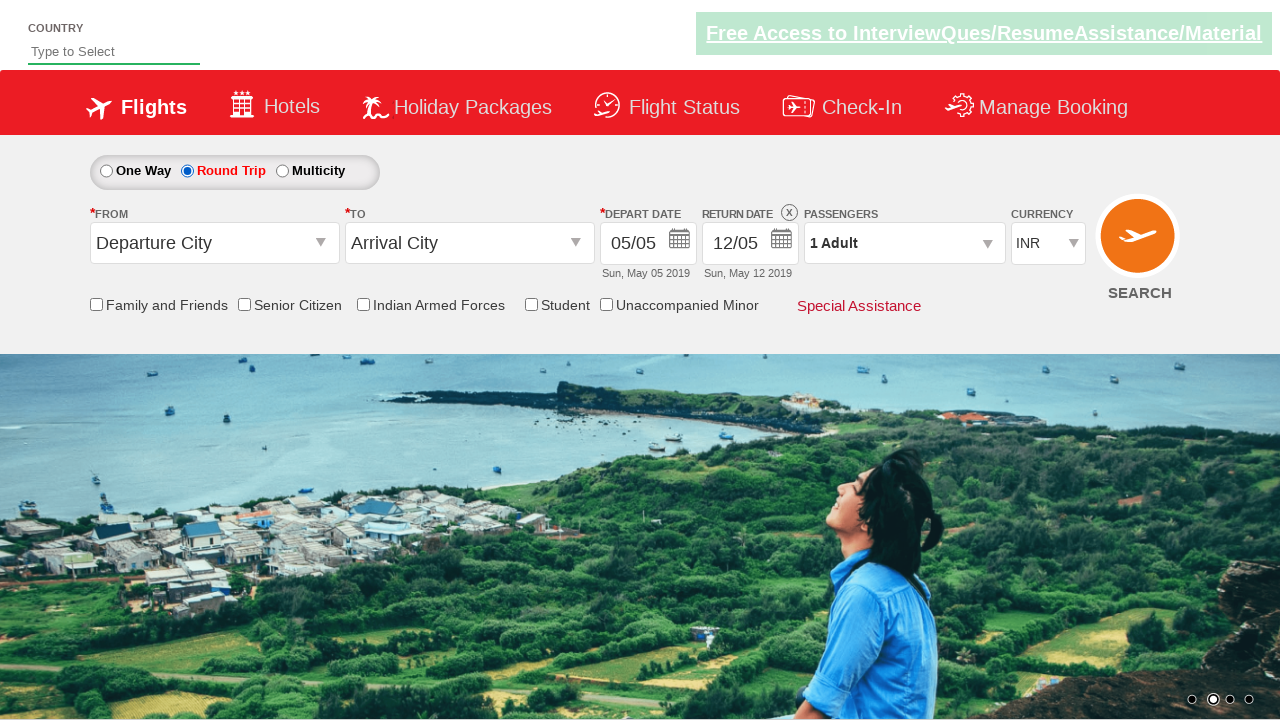

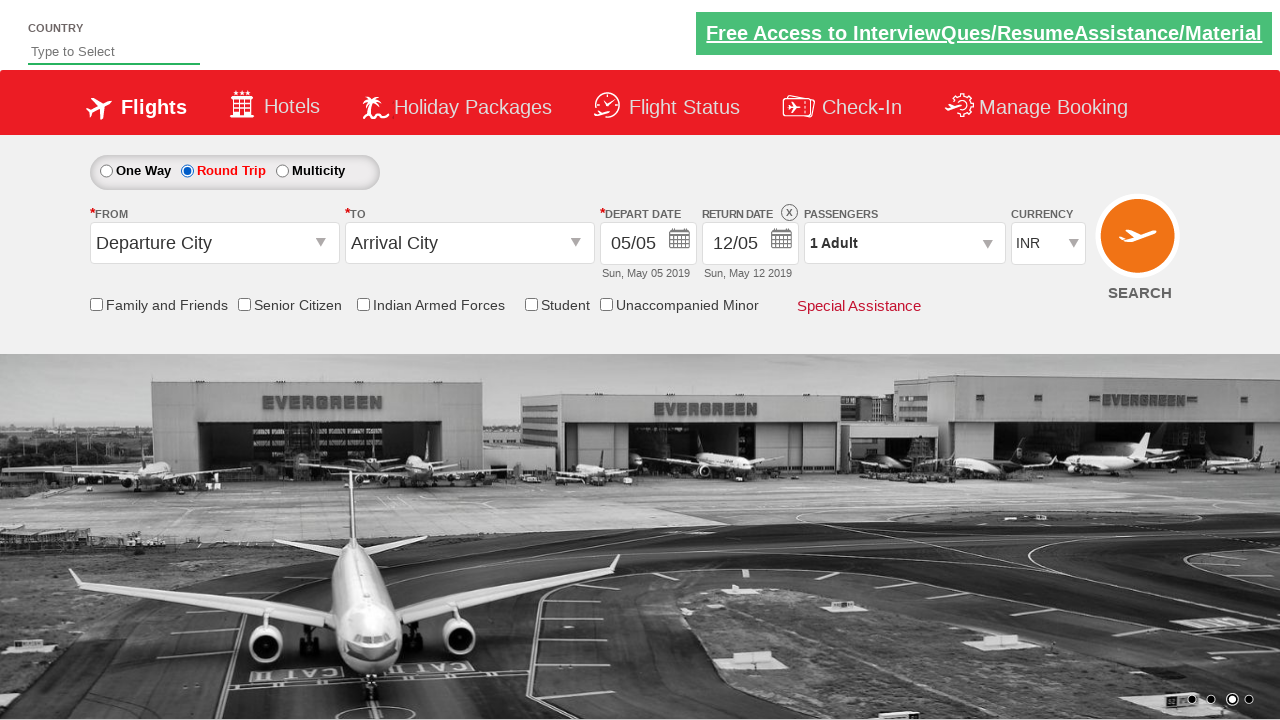